Tests window/tab switching functionality by opening a Google link and switching between parent and child tabs

Starting URL: https://automationfc.github.io/basic-form/index.html

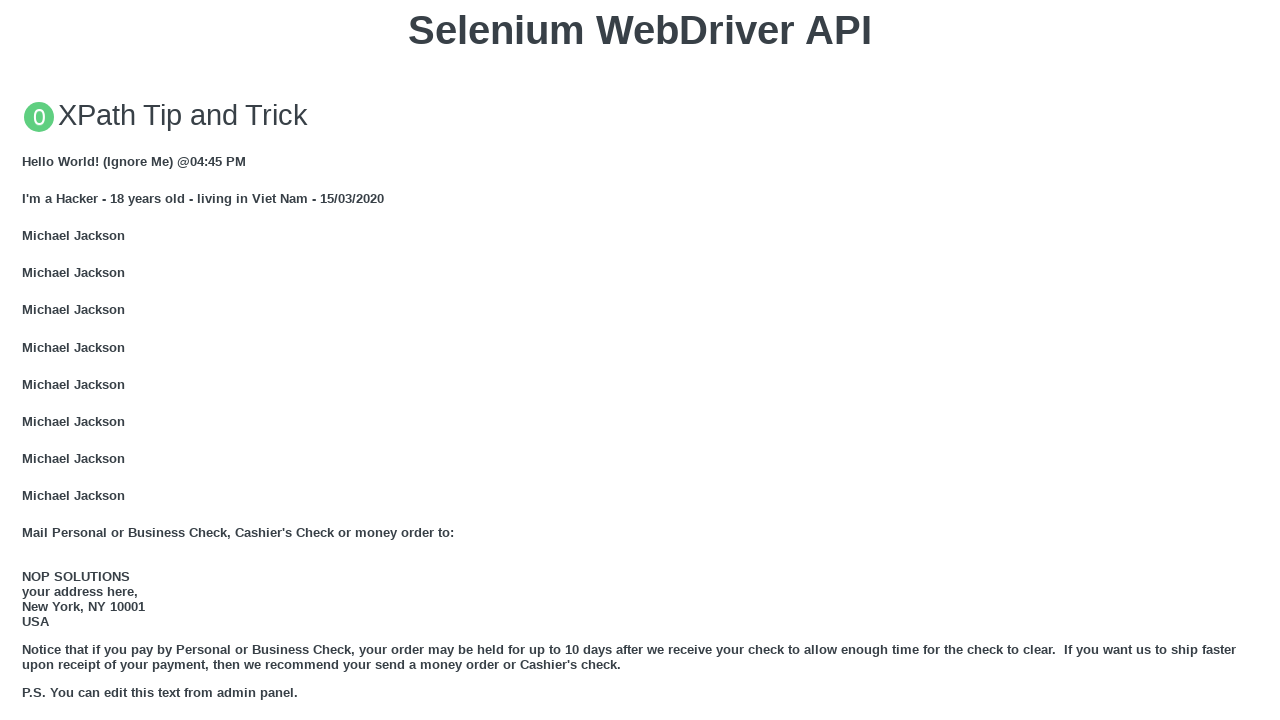

Stored parent page context
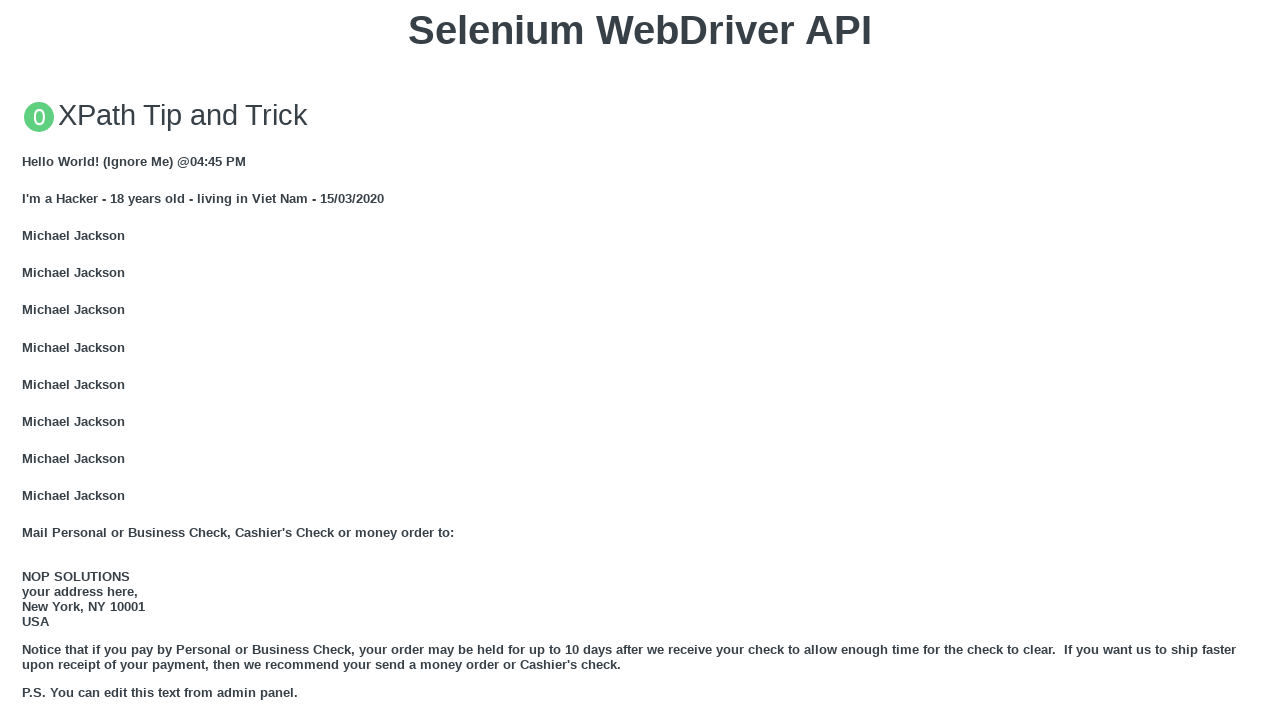

Clicked on GOOGLE link to open new tab at (56, 360) on xpath=//a[text()='GOOGLE']
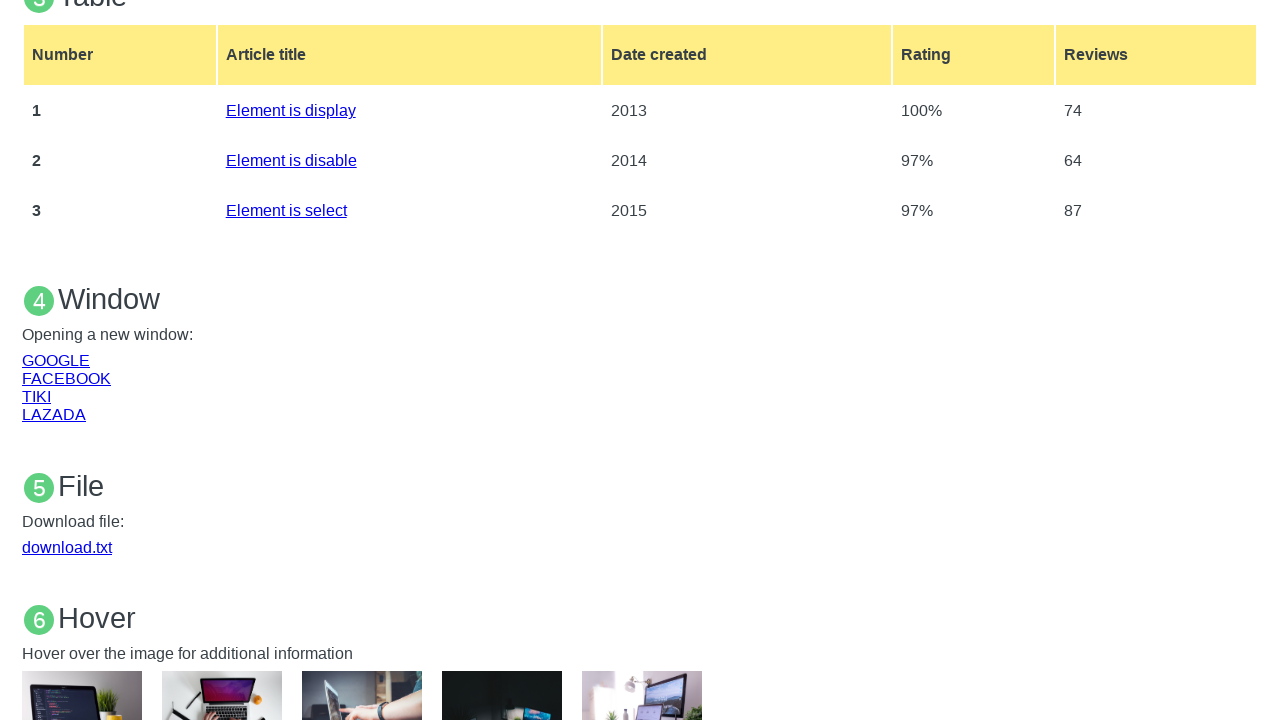

Captured new Google tab context
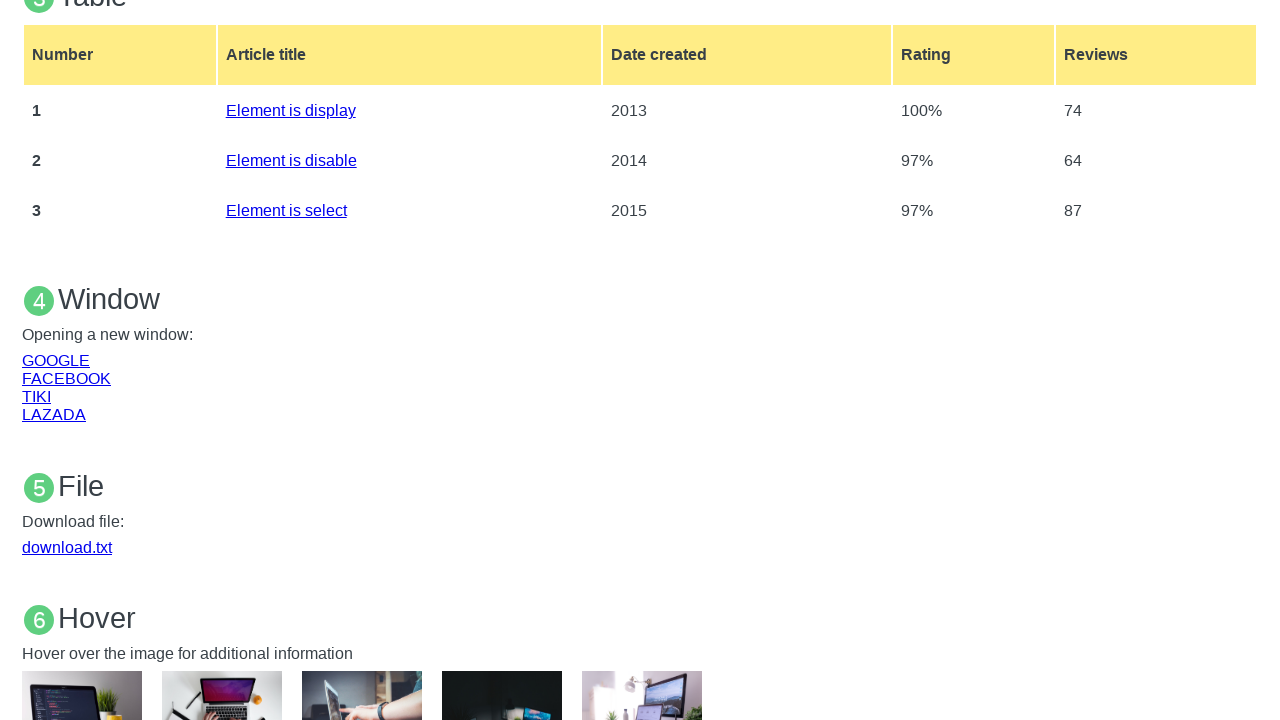

Switched to Google tab
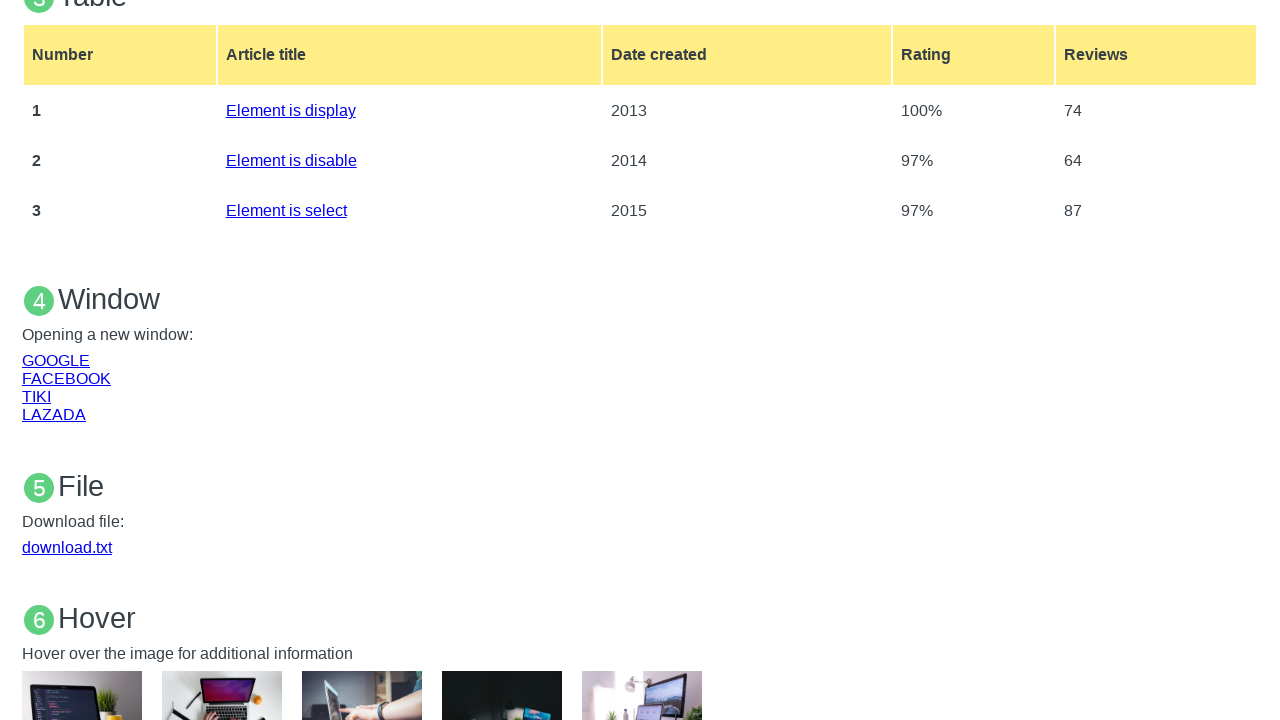

Retrieved Google tab URL: chrome-error://chromewebdata/
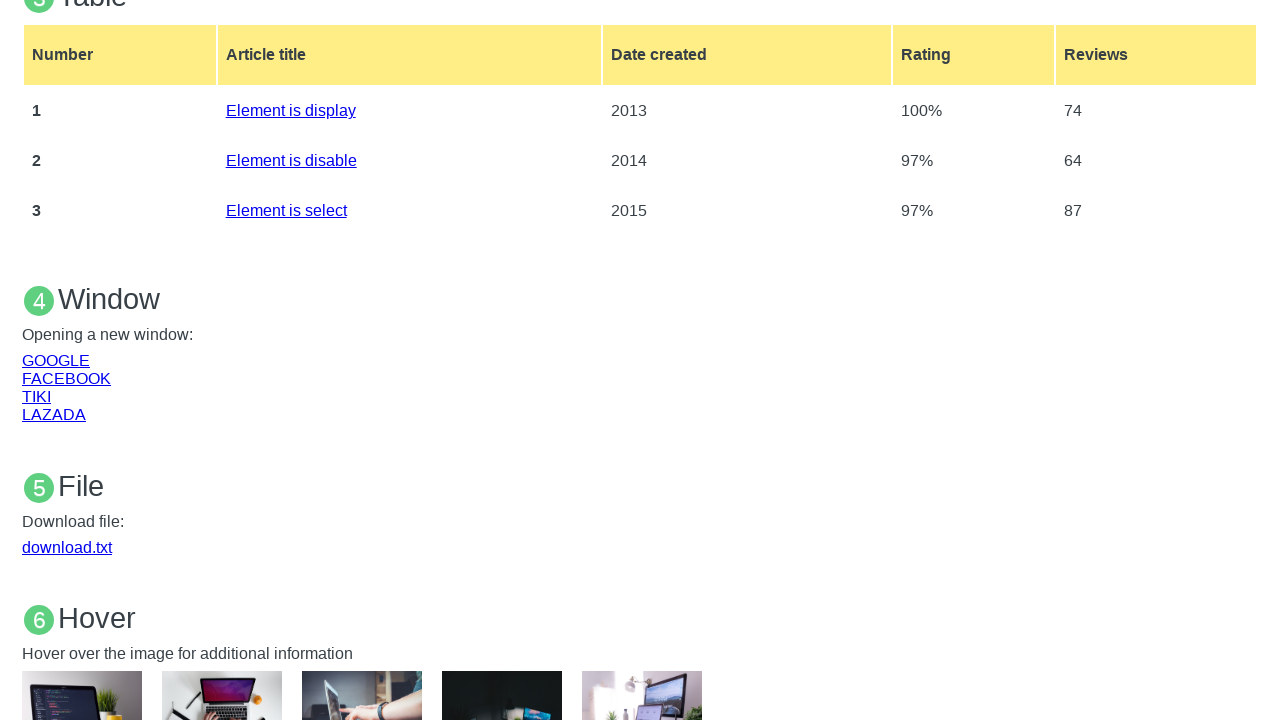

Retrieved Google tab title: <bound method Page.title of <Page url='chrome-error://chromewebdata/'>>
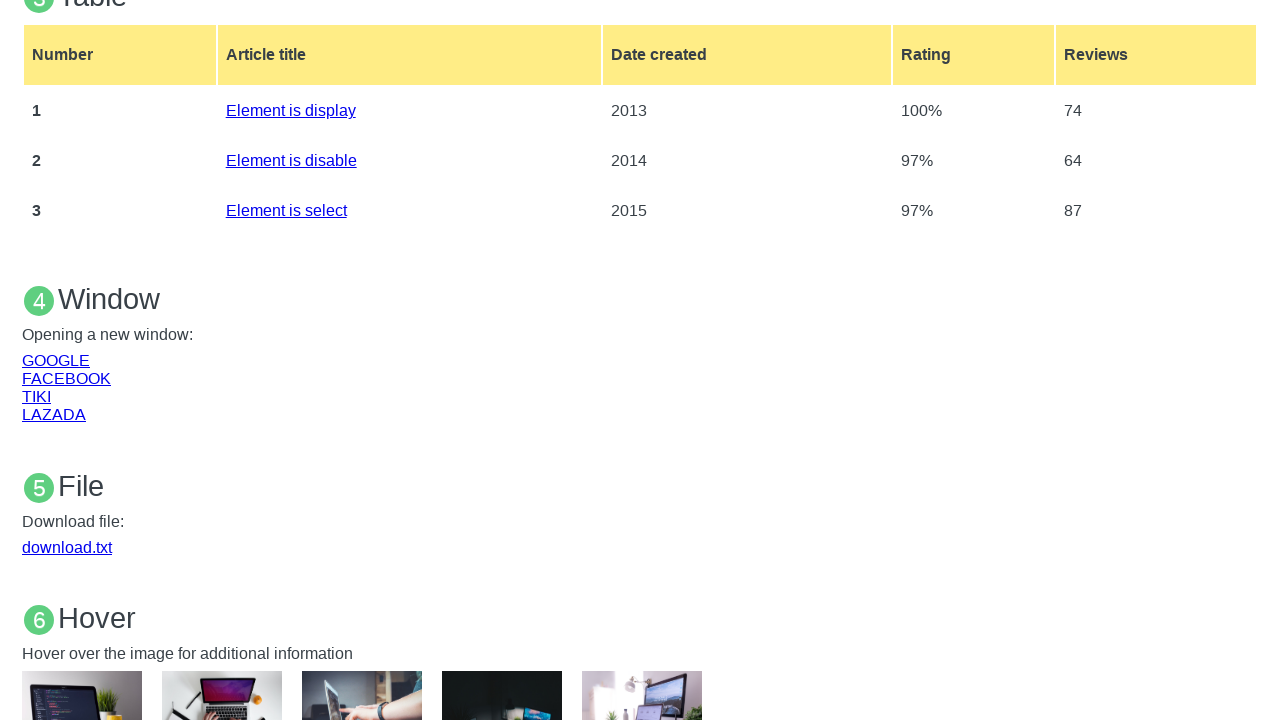

Switched back to parent tab
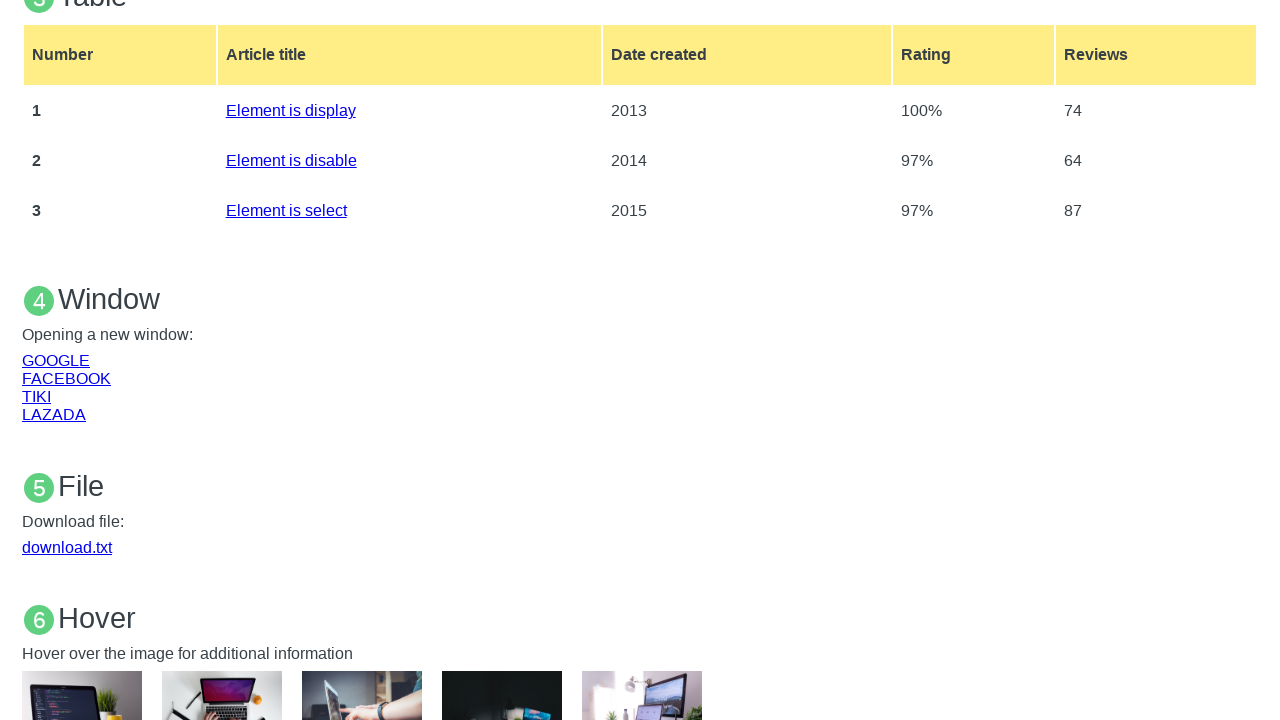

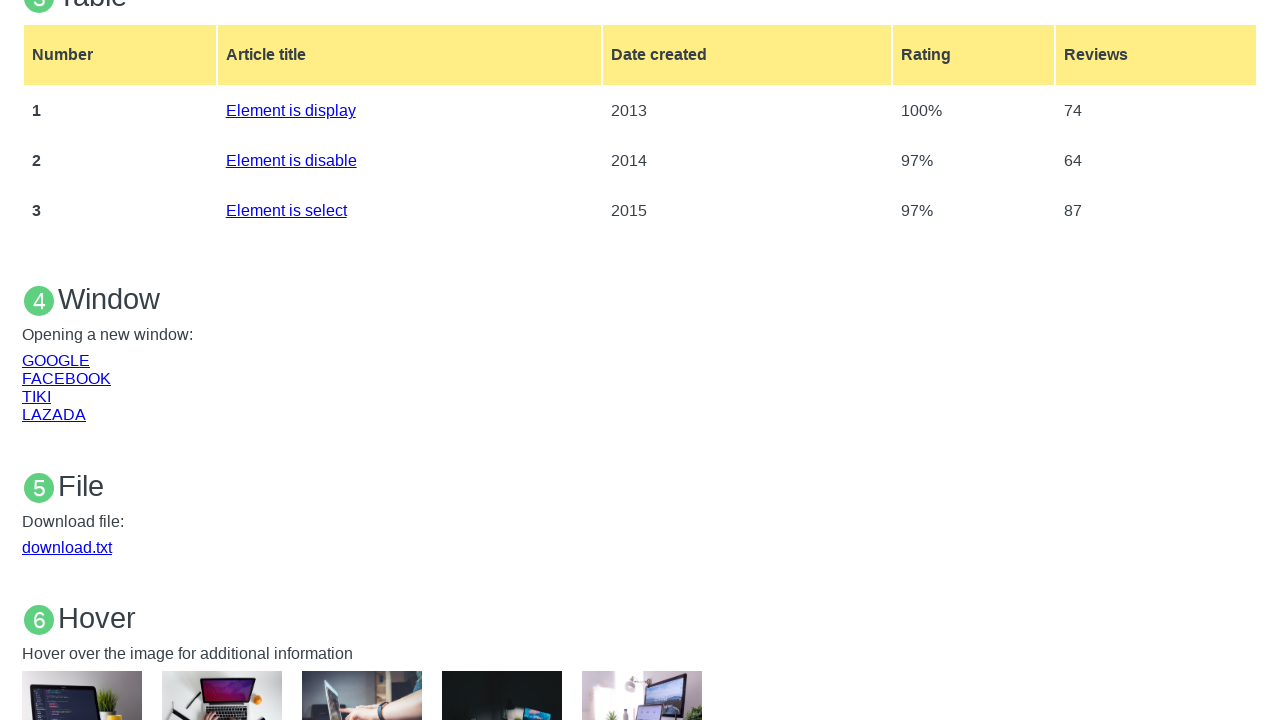